Scrolls down the page and then verifies a centered element is visible

Starting URL: https://applitools.github.io/demo/TestPages/FramesTestPage/

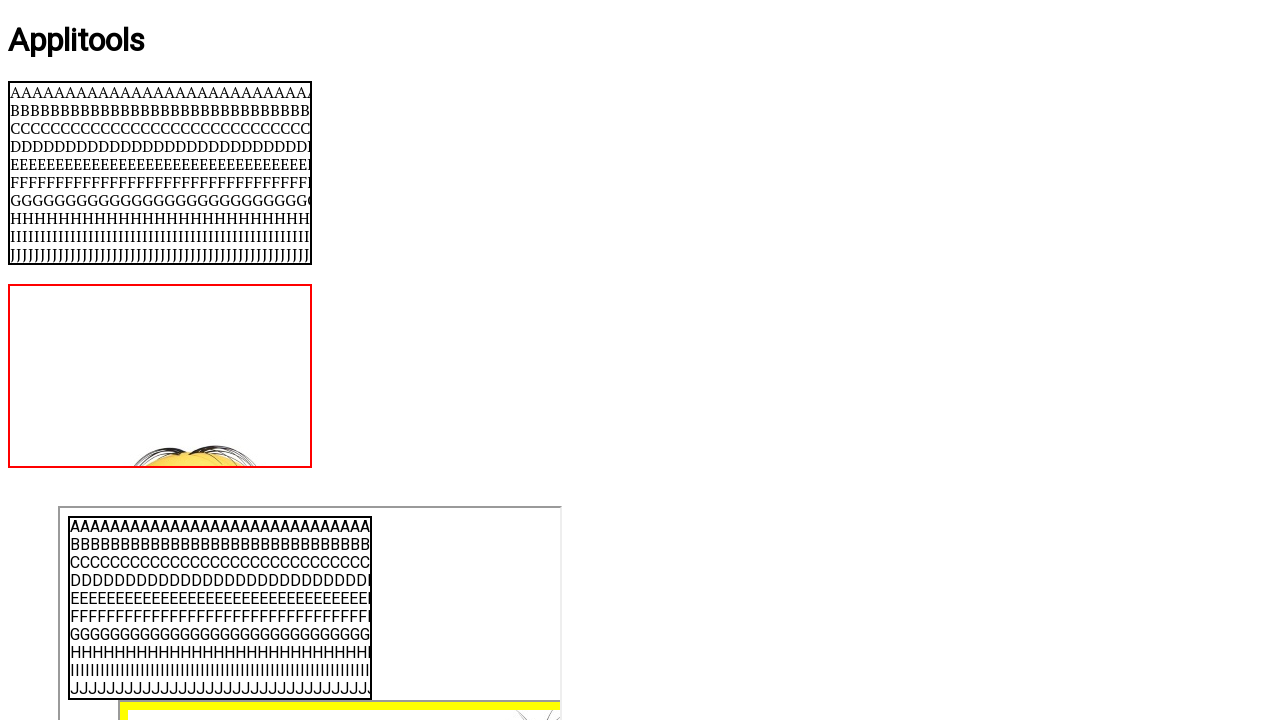

Scrolled down the page by 250 pixels
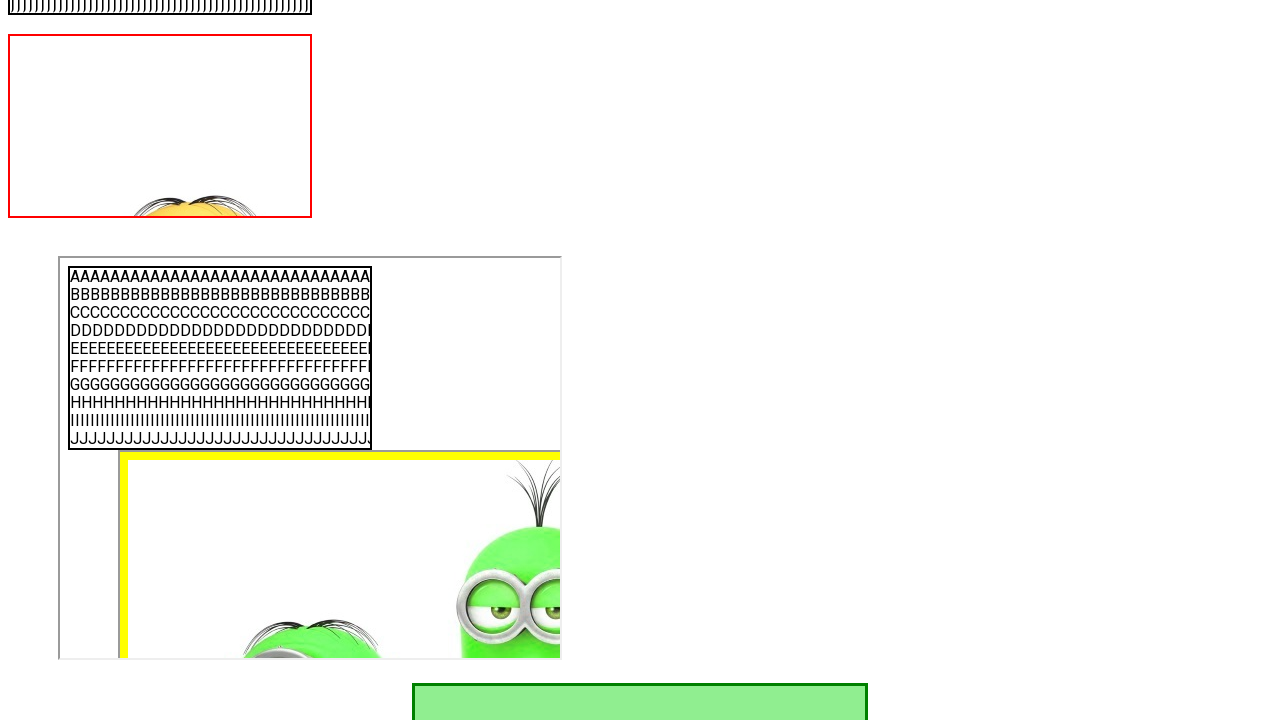

Centered element is now visible
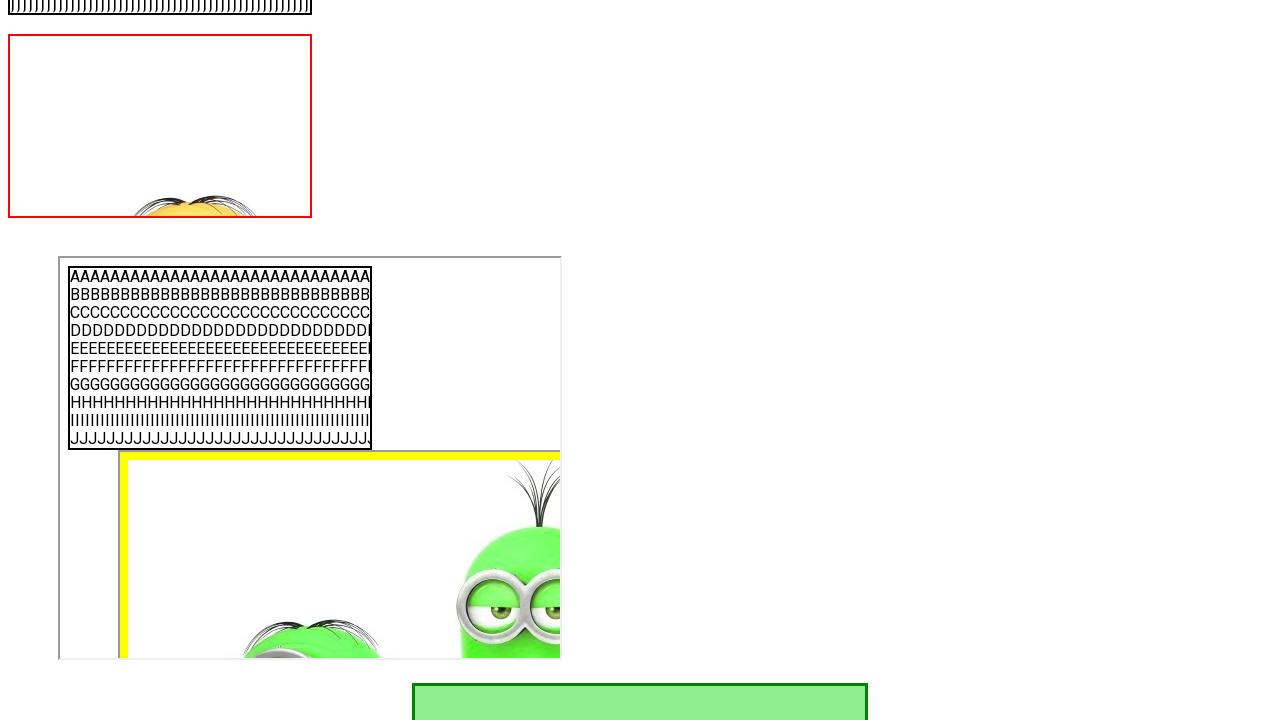

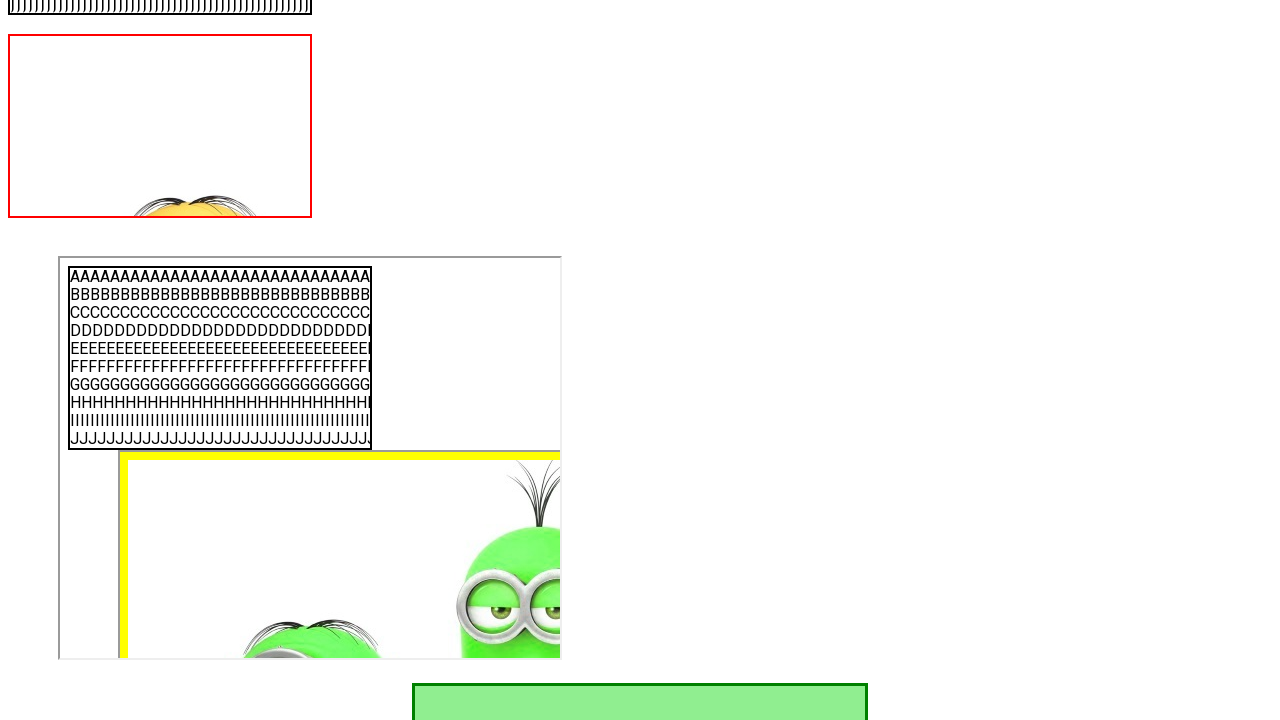